Tests adding specific grocery items (Cucumber, Beans, Pumpkin) to cart on a practice e-commerce site by iterating through product list and clicking add buttons for matching items.

Starting URL: https://rahulshettyacademy.com/seleniumPractise/#/

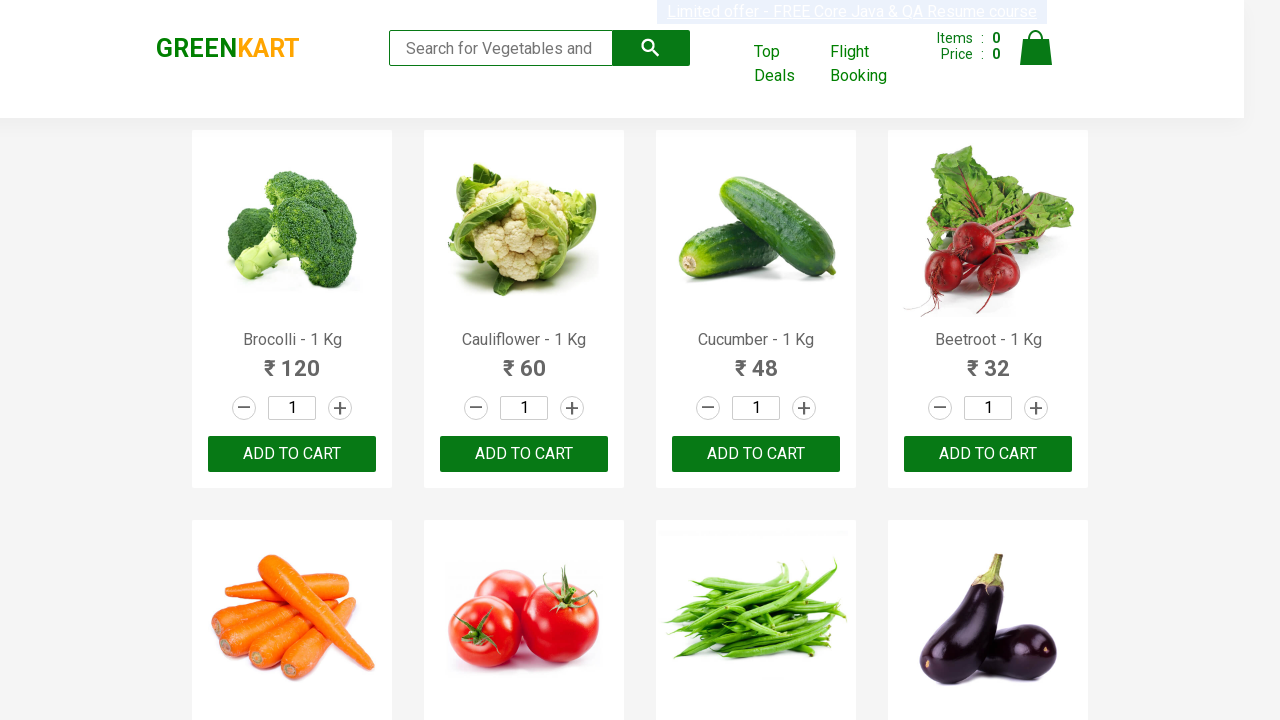

Waited for product names to load on the e-commerce site
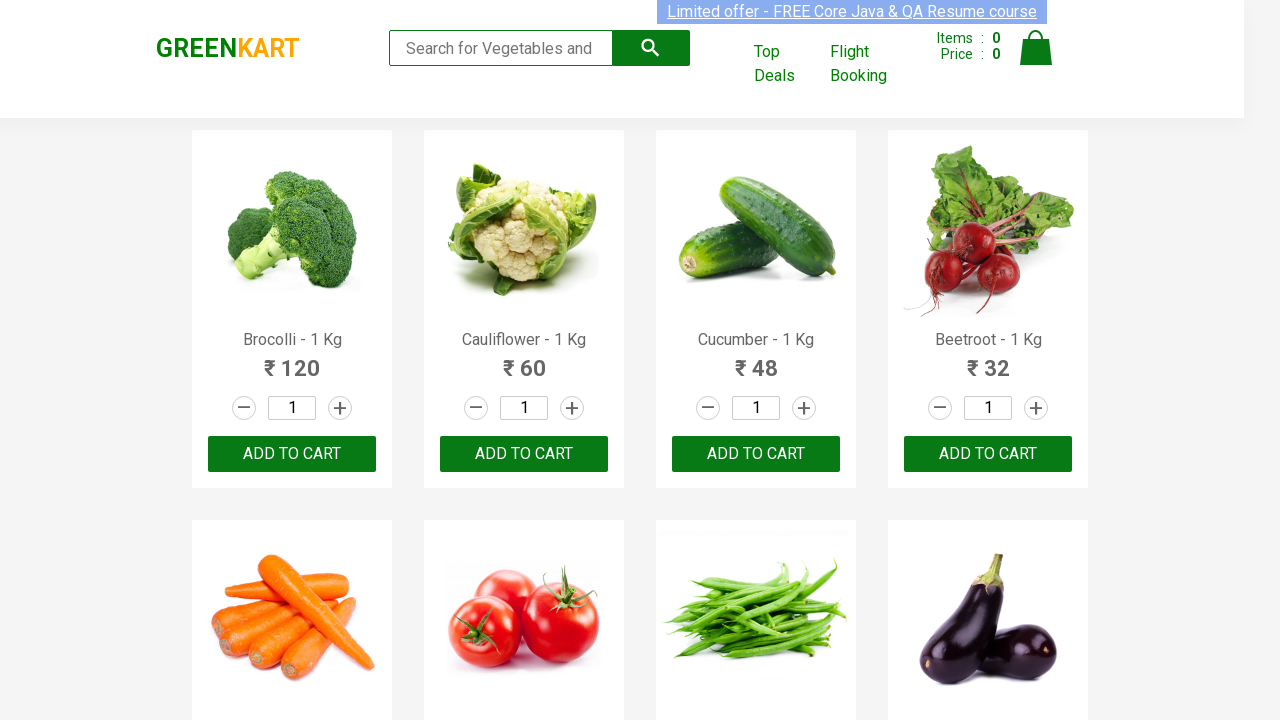

Retrieved all product name elements from the page
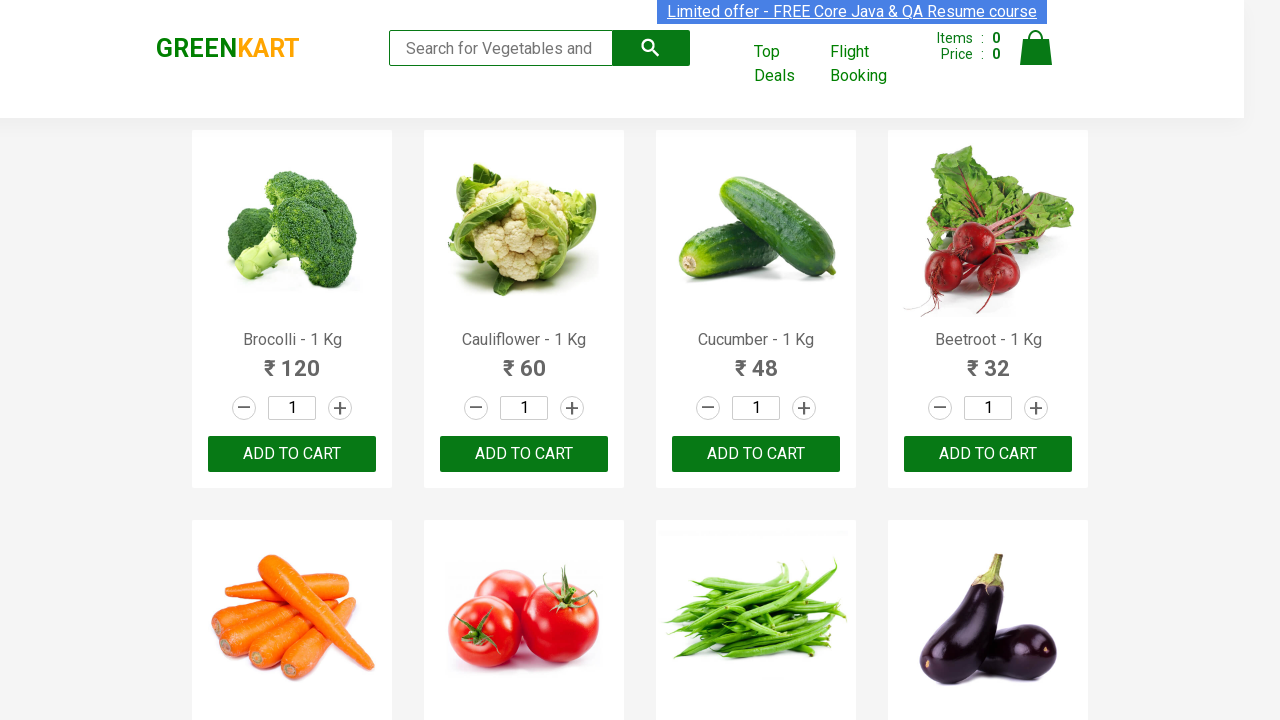

Extracted product name: Brocolli
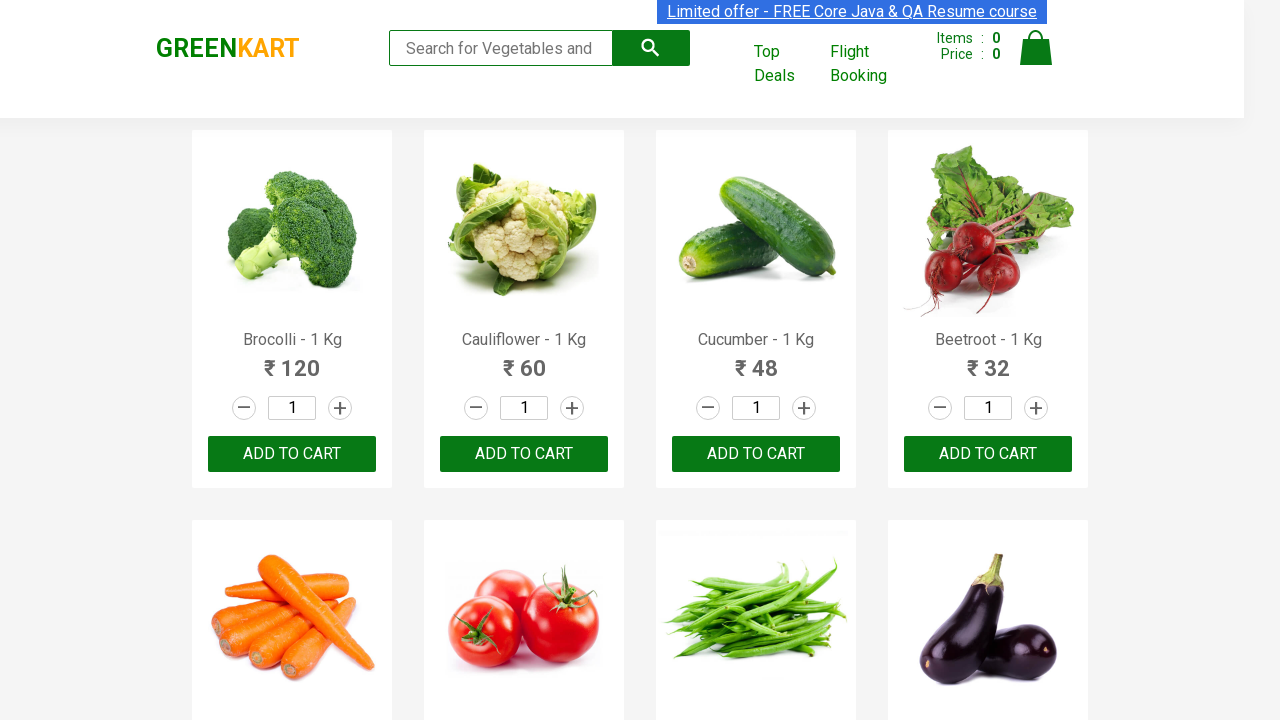

Extracted product name: Cauliflower
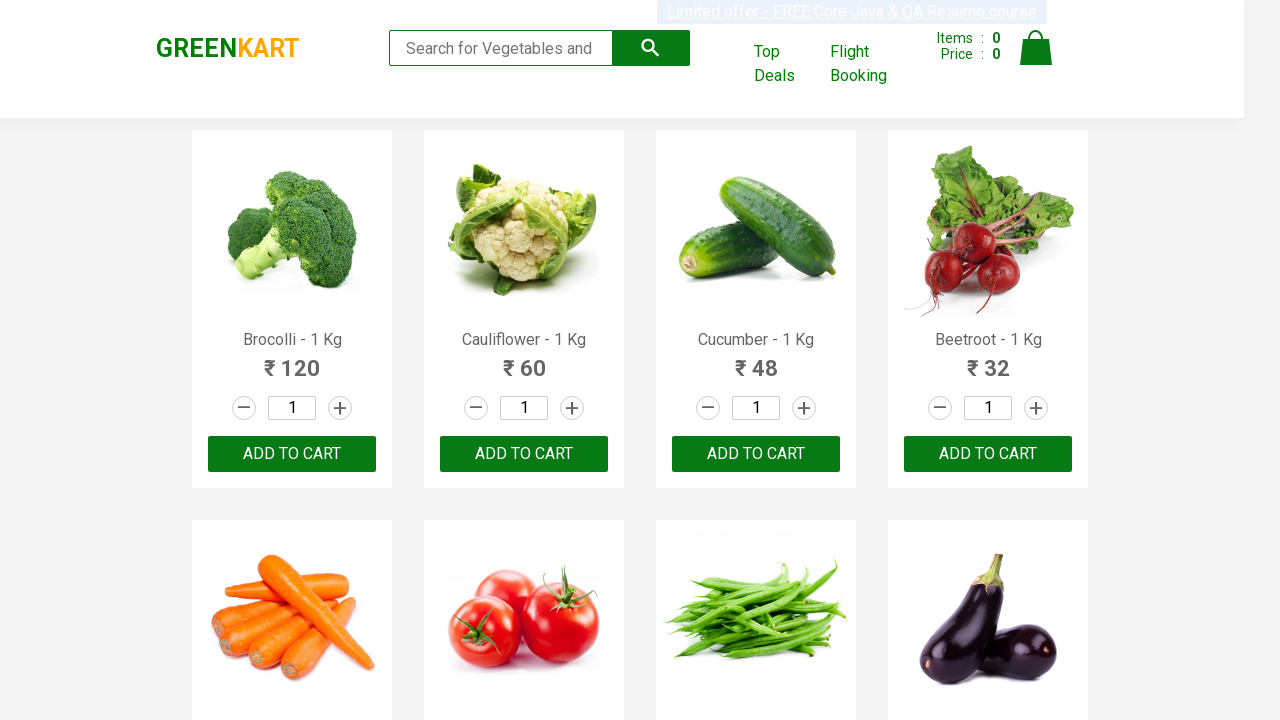

Extracted product name: Cucumber
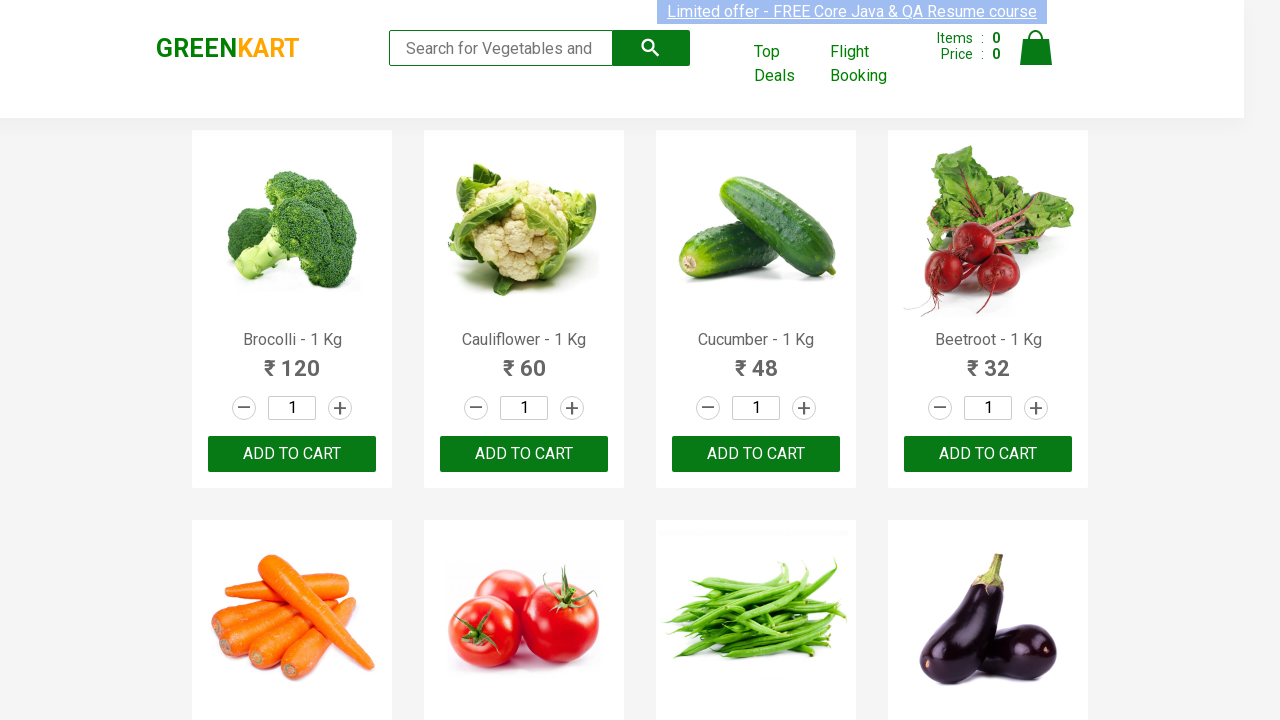

Clicked add to cart button for Cucumber at (756, 454) on div.product-action >> nth=2
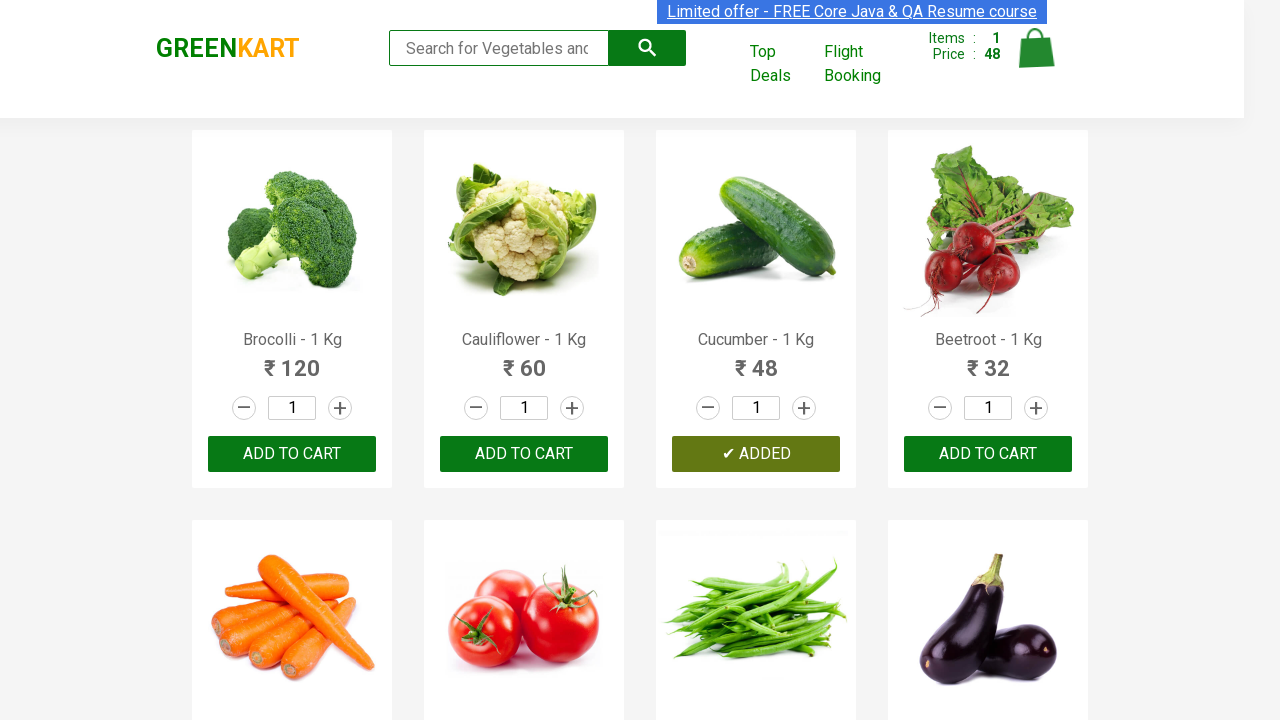

Extracted product name: Beetroot
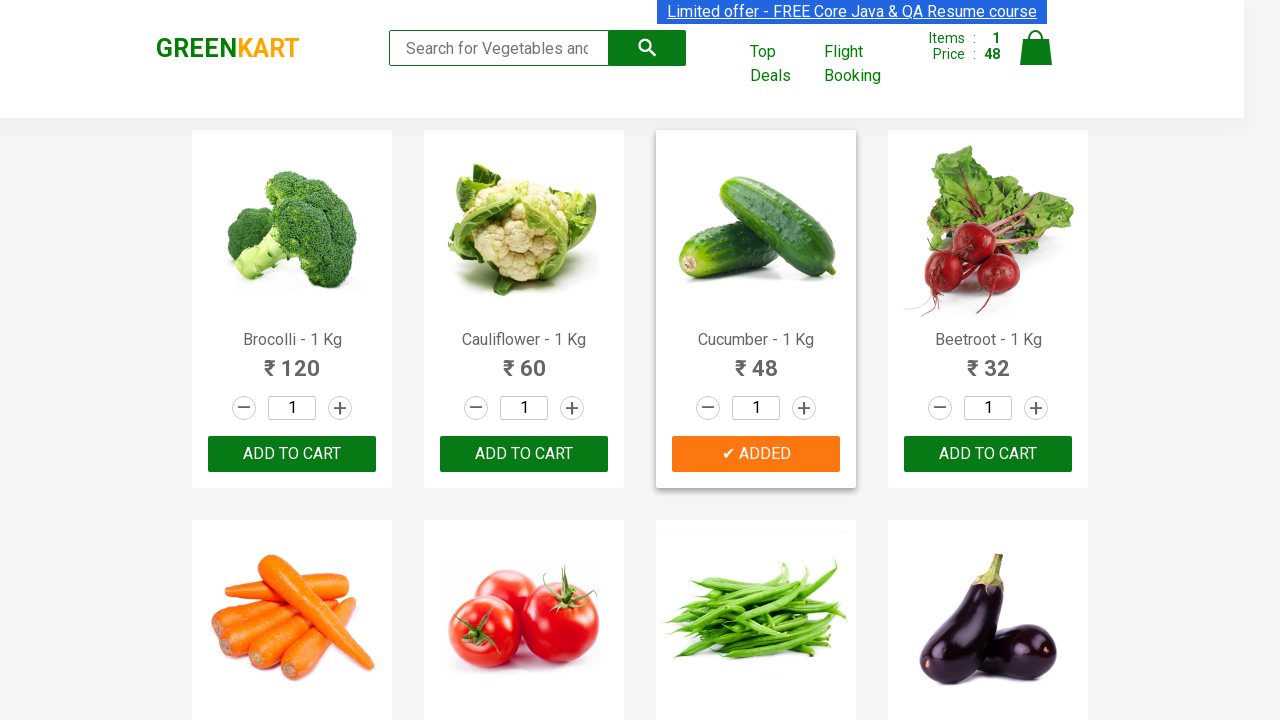

Extracted product name: Carrot
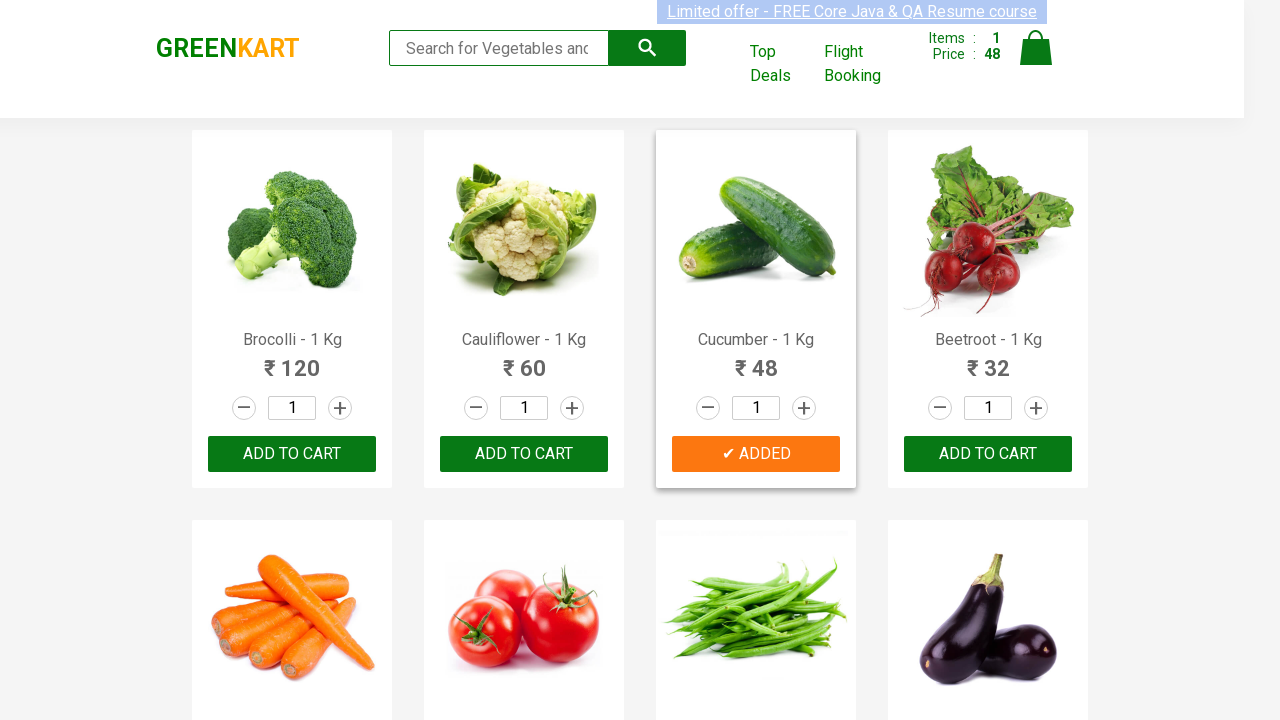

Extracted product name: Tomato
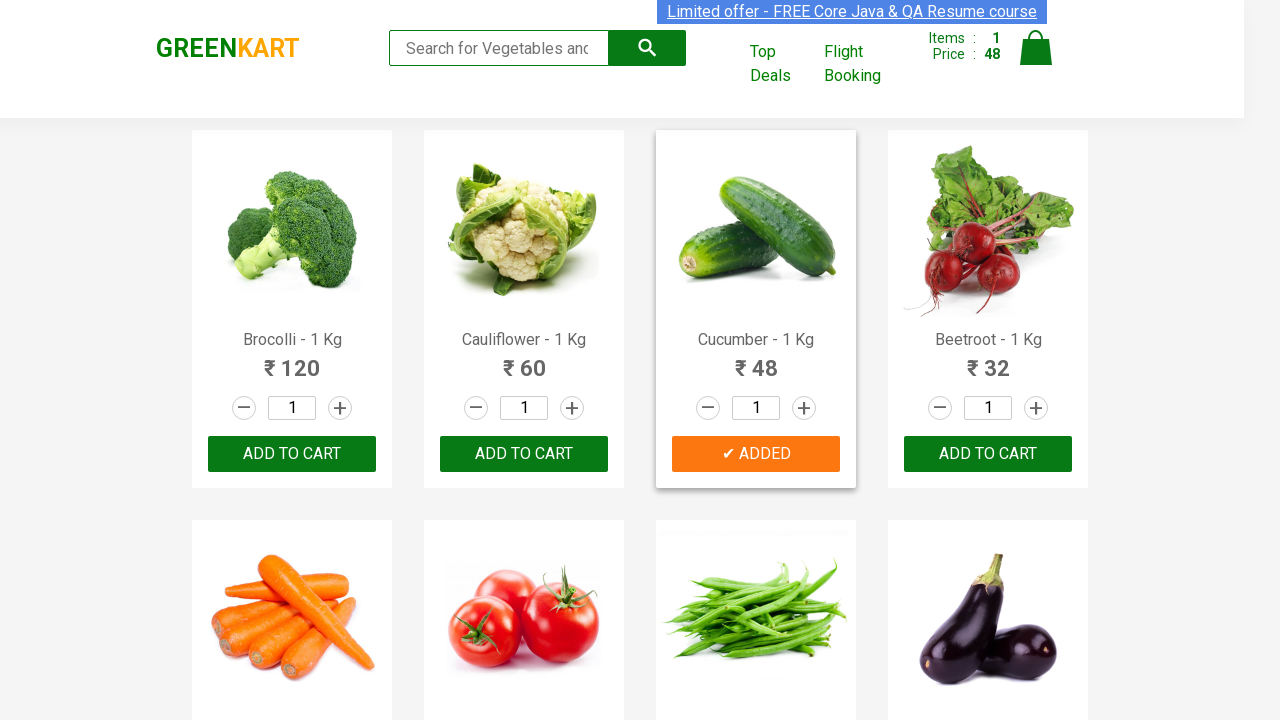

Extracted product name: Beans
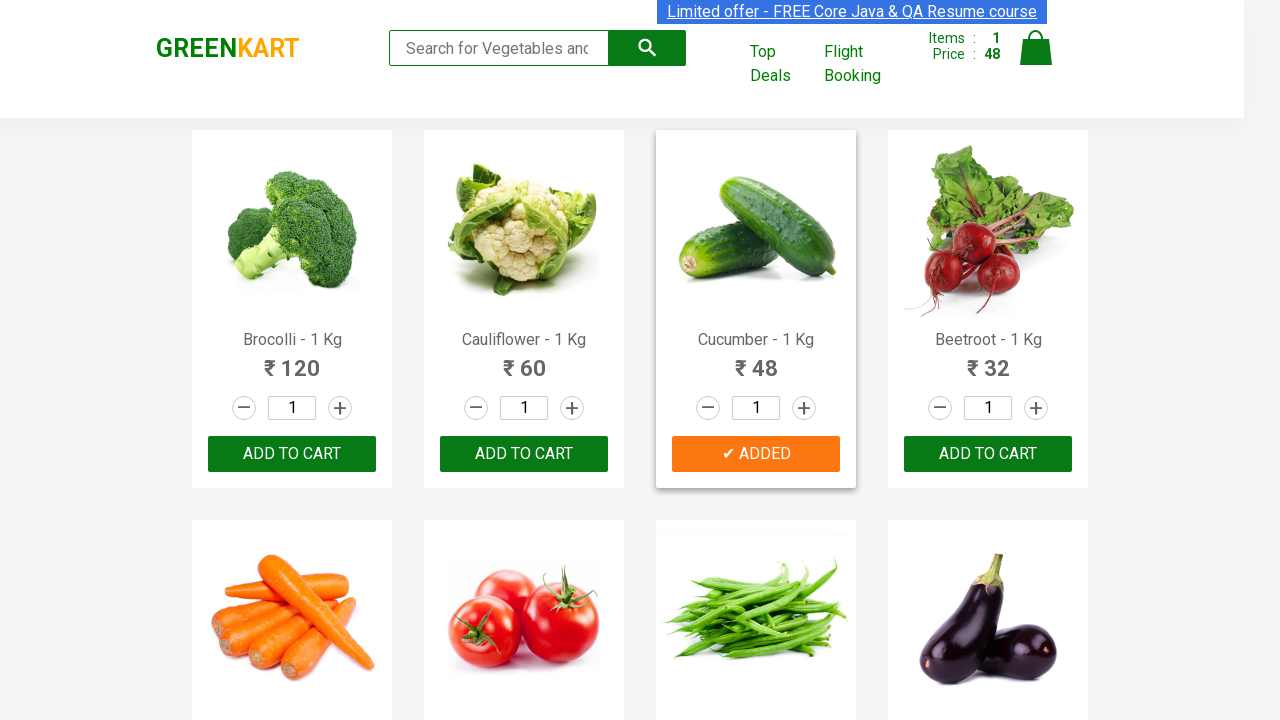

Clicked add to cart button for Beans at (756, 360) on div.product-action >> nth=6
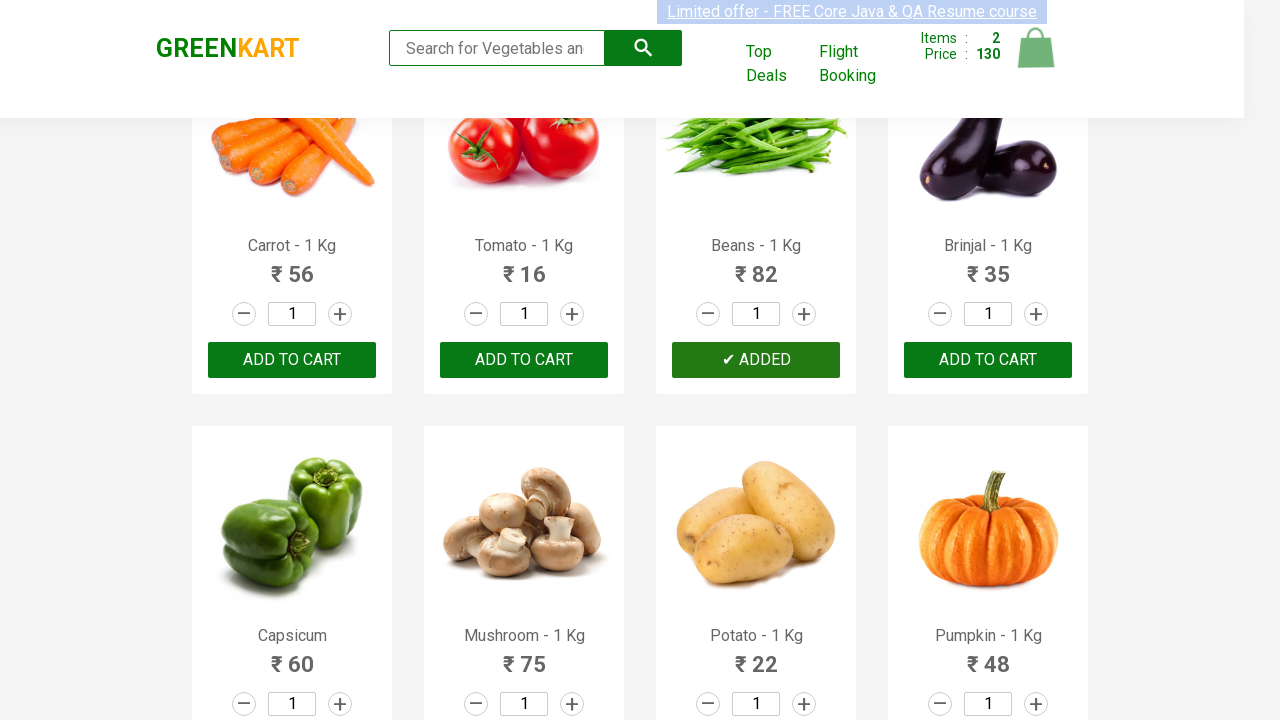

Extracted product name: Brinjal
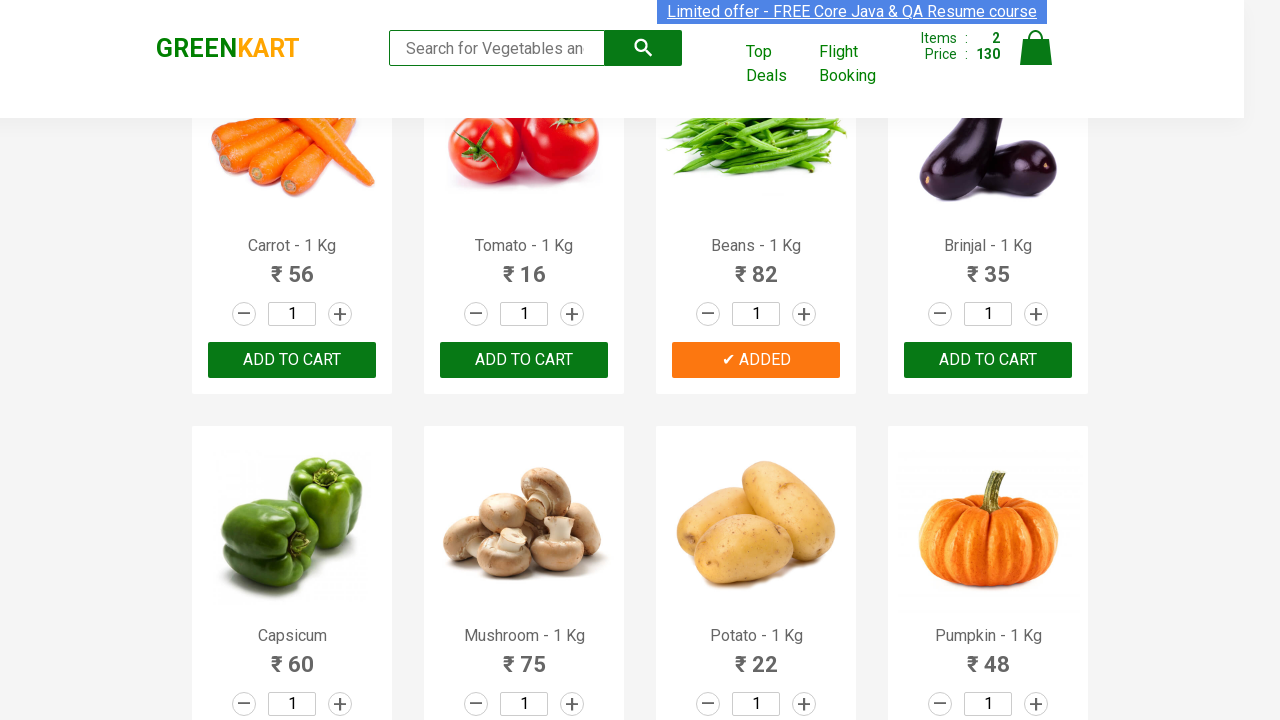

Extracted product name: Capsicum
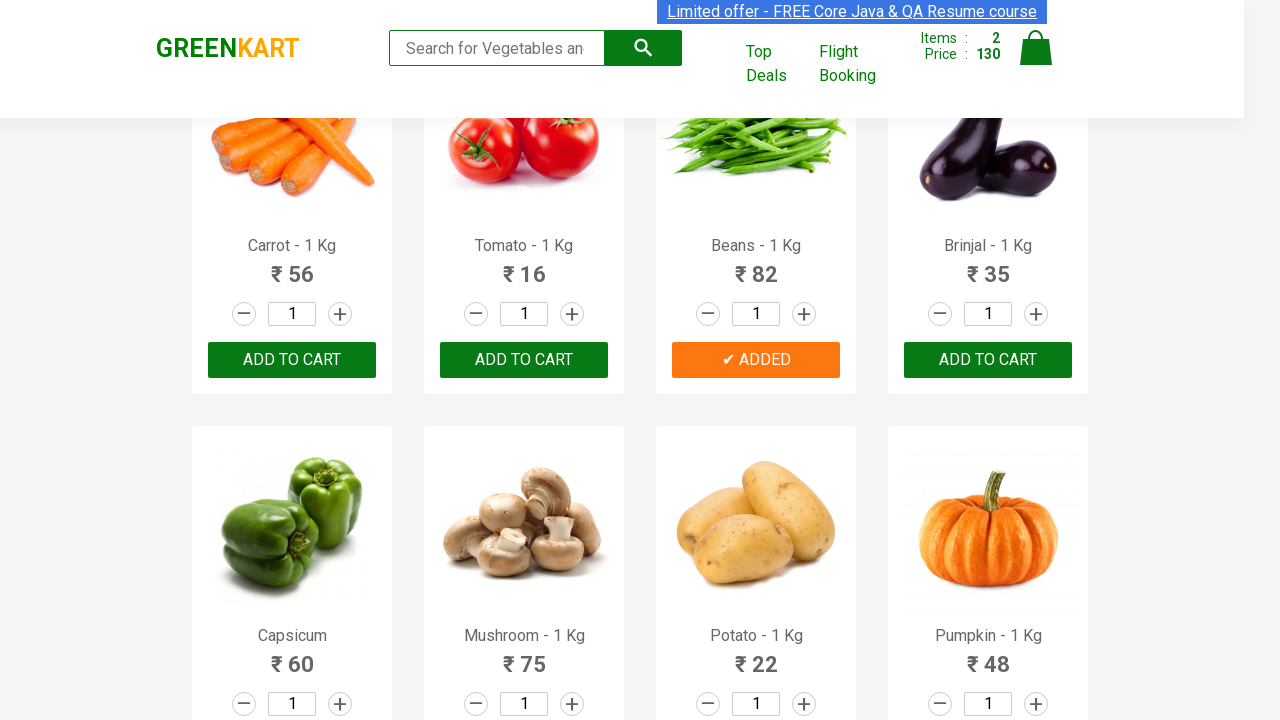

Extracted product name: Mushroom
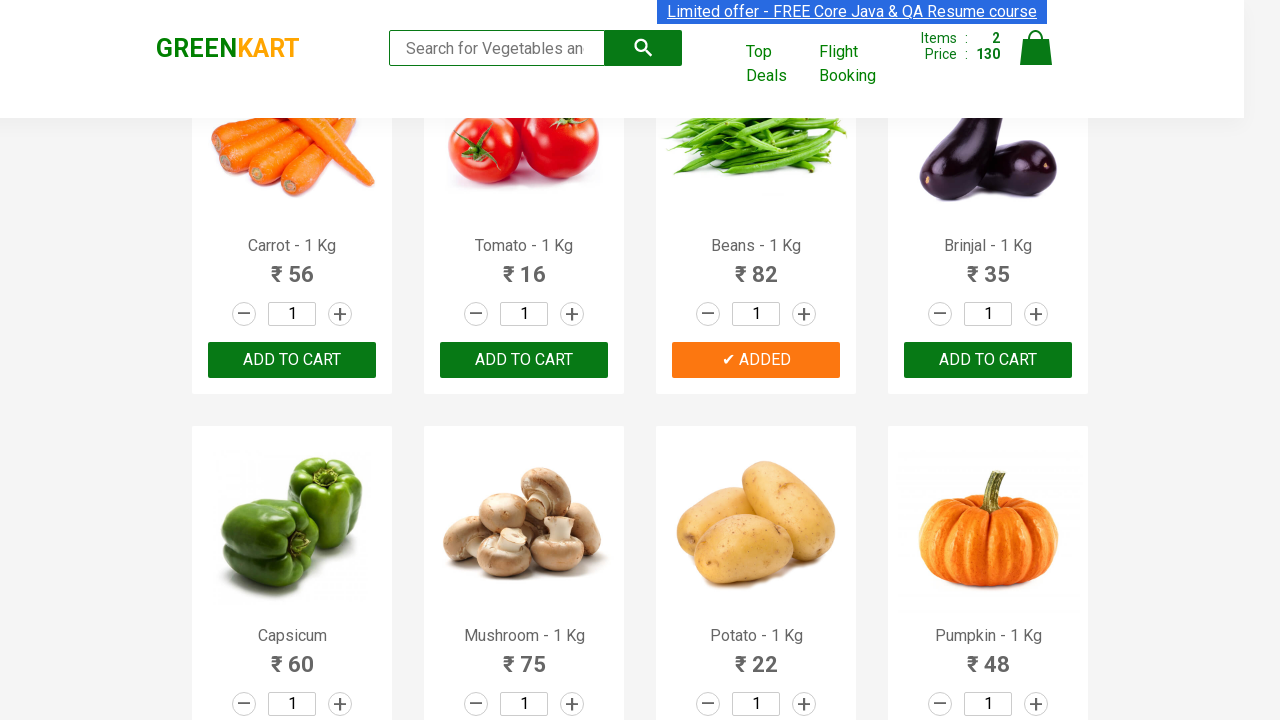

Extracted product name: Potato
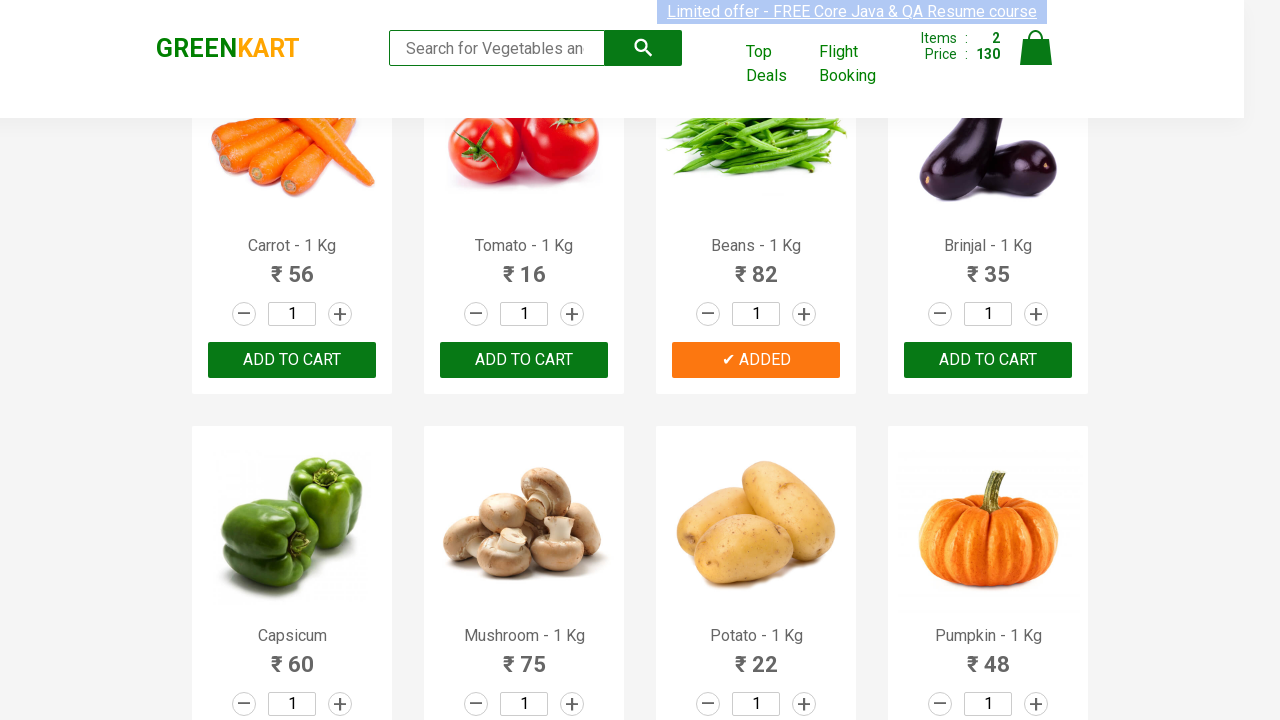

Extracted product name: Pumpkin
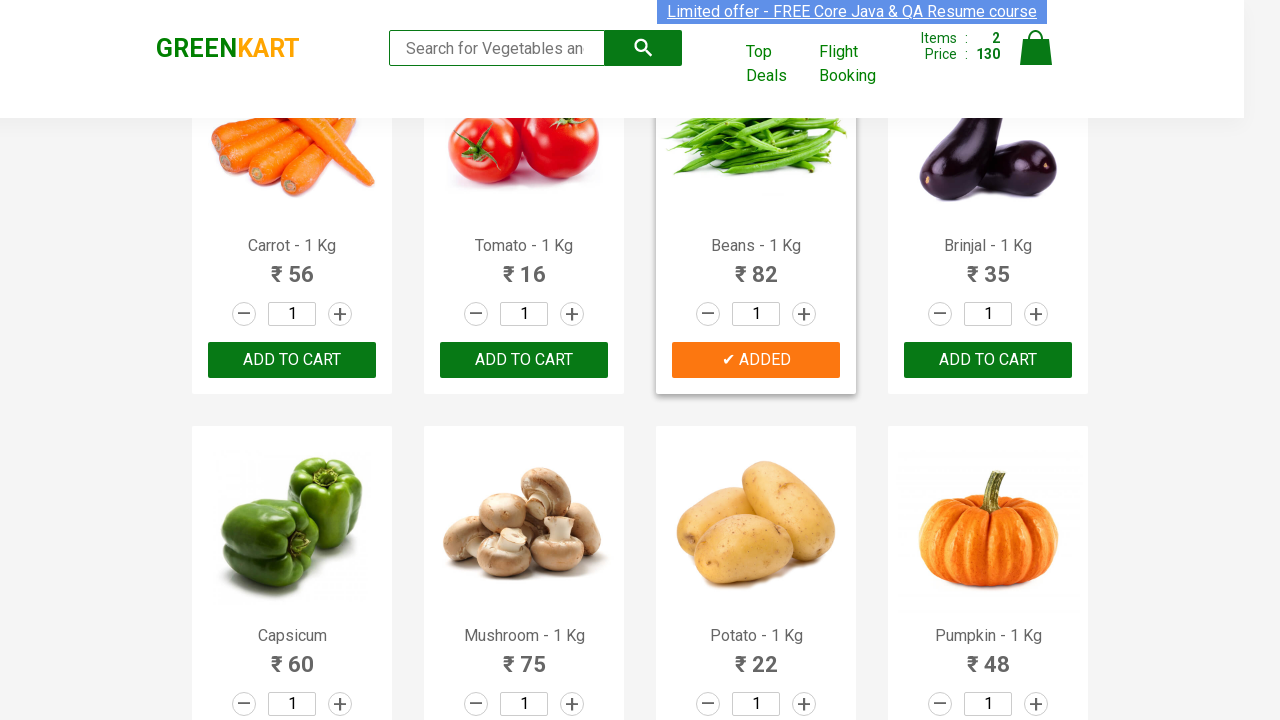

Clicked add to cart button for Pumpkin at (988, 686) on div.product-action >> nth=11
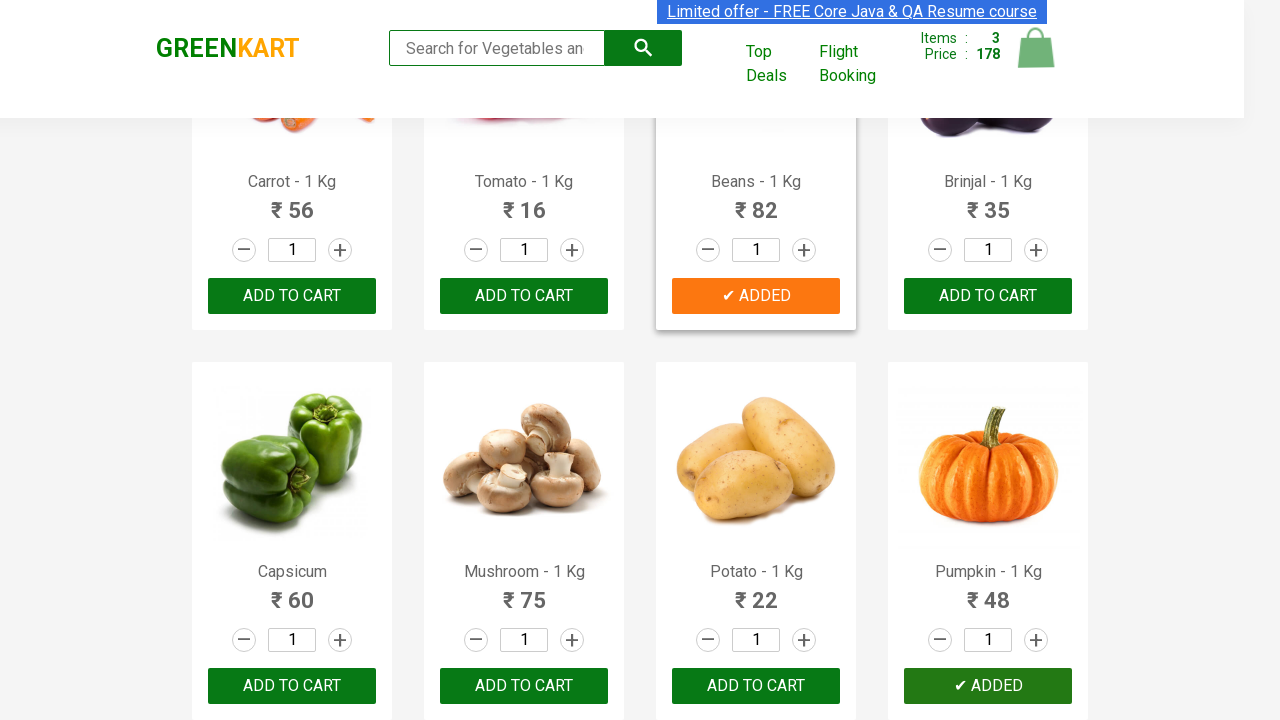

Successfully added all 3 items (Cucumber, Beans, Pumpkin) to cart
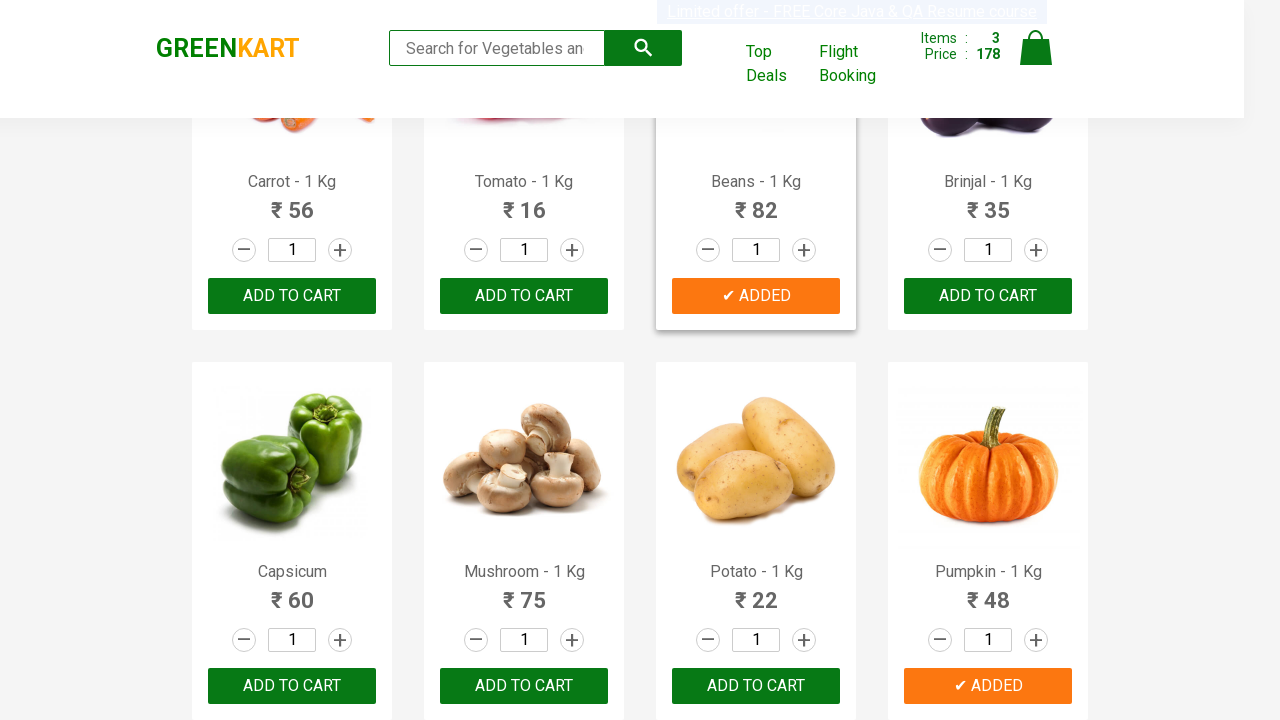

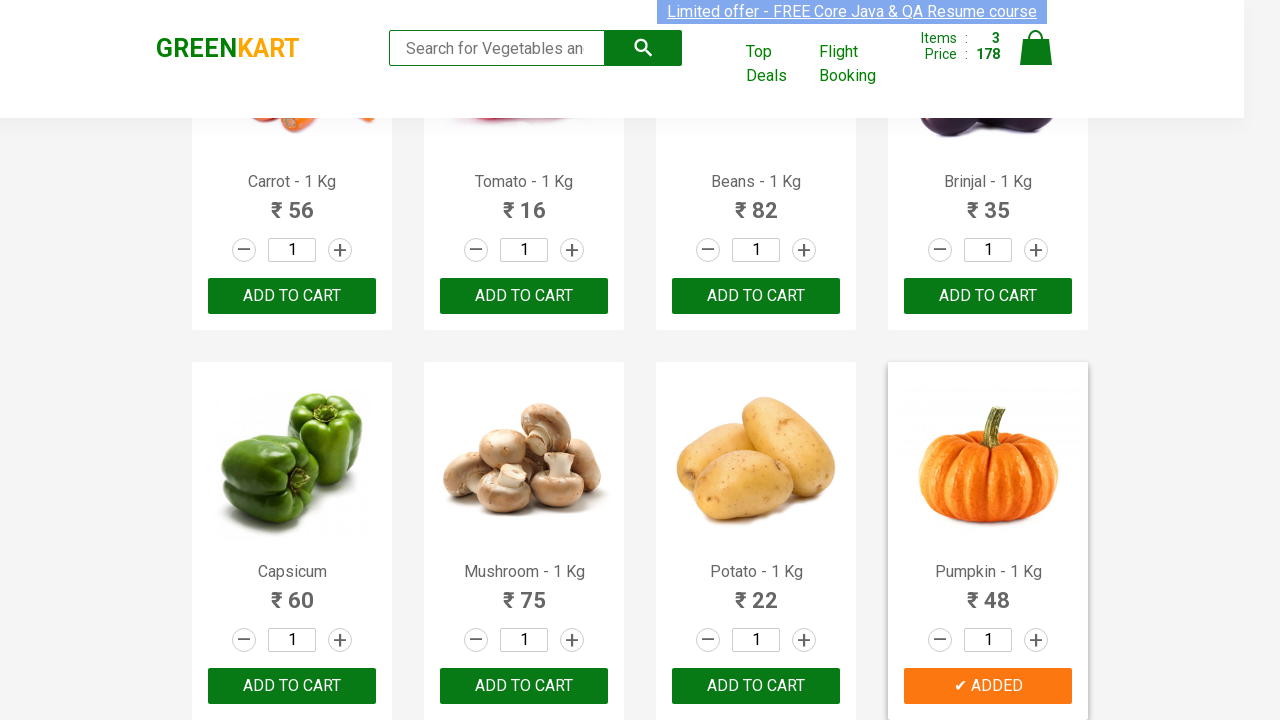